Tests dynamic loading with a 10-second explicit wait, clicking a button and waiting for "Hello World!" text to appear

Starting URL: https://automationfc.github.io/dynamic-loading/

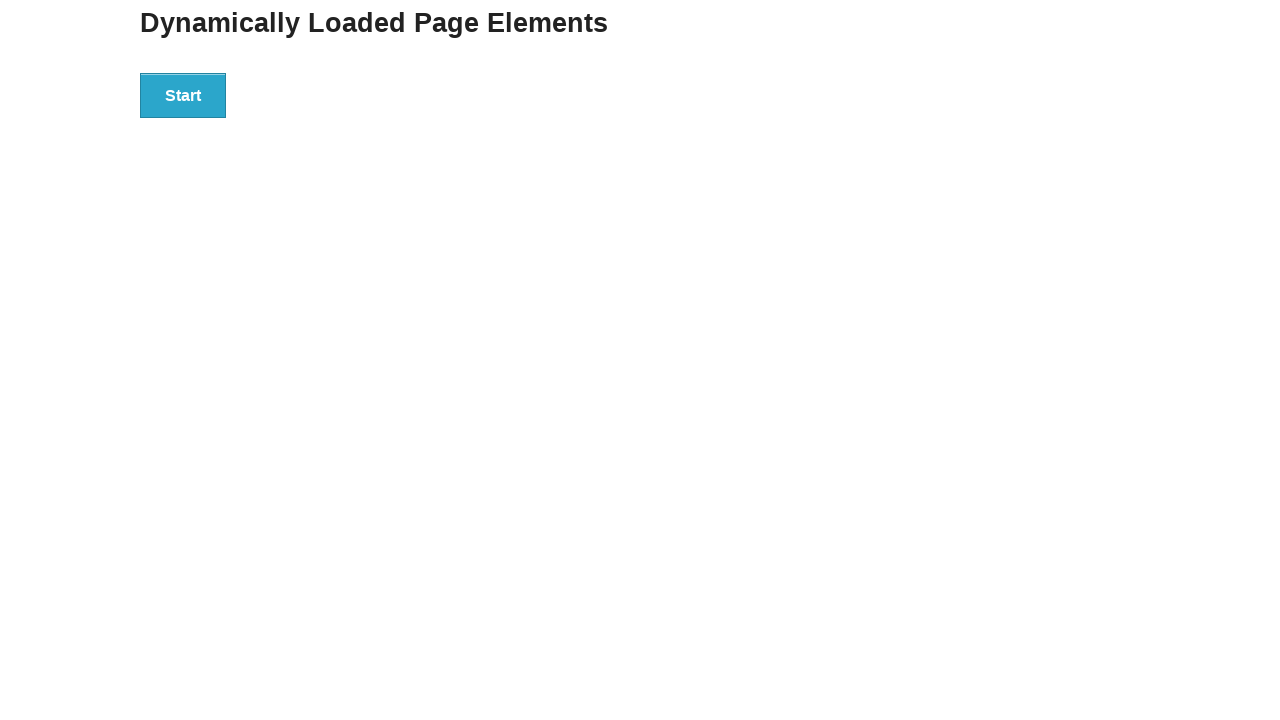

Clicked start button to trigger dynamic loading at (183, 95) on div#start>button
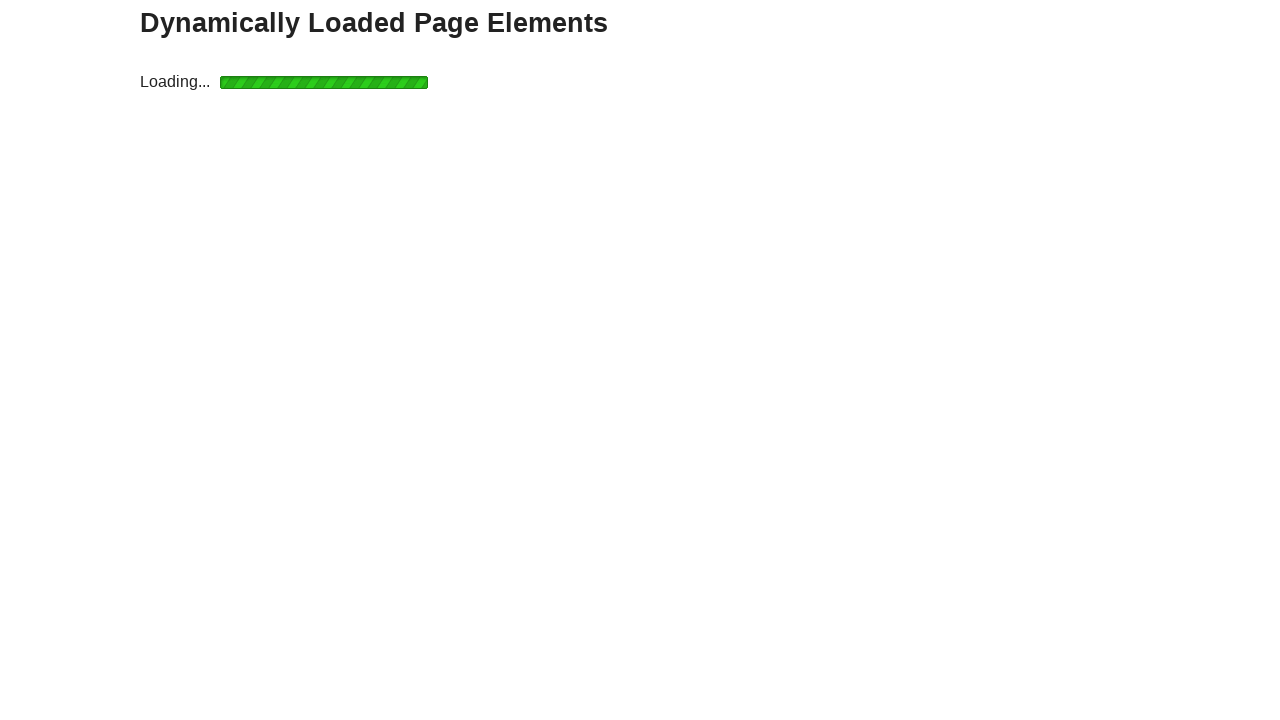

Waited for 'Hello World!' text to appear within 10 seconds
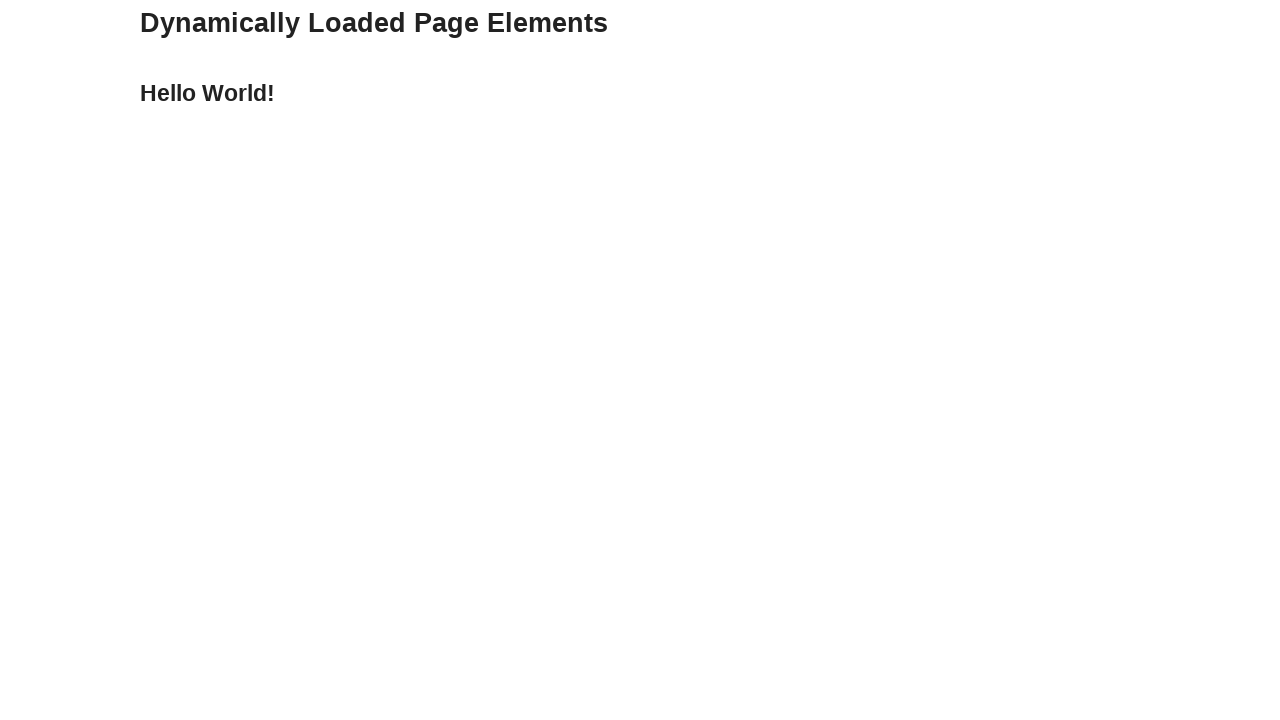

Verified that 'Hello World!' text is displayed correctly
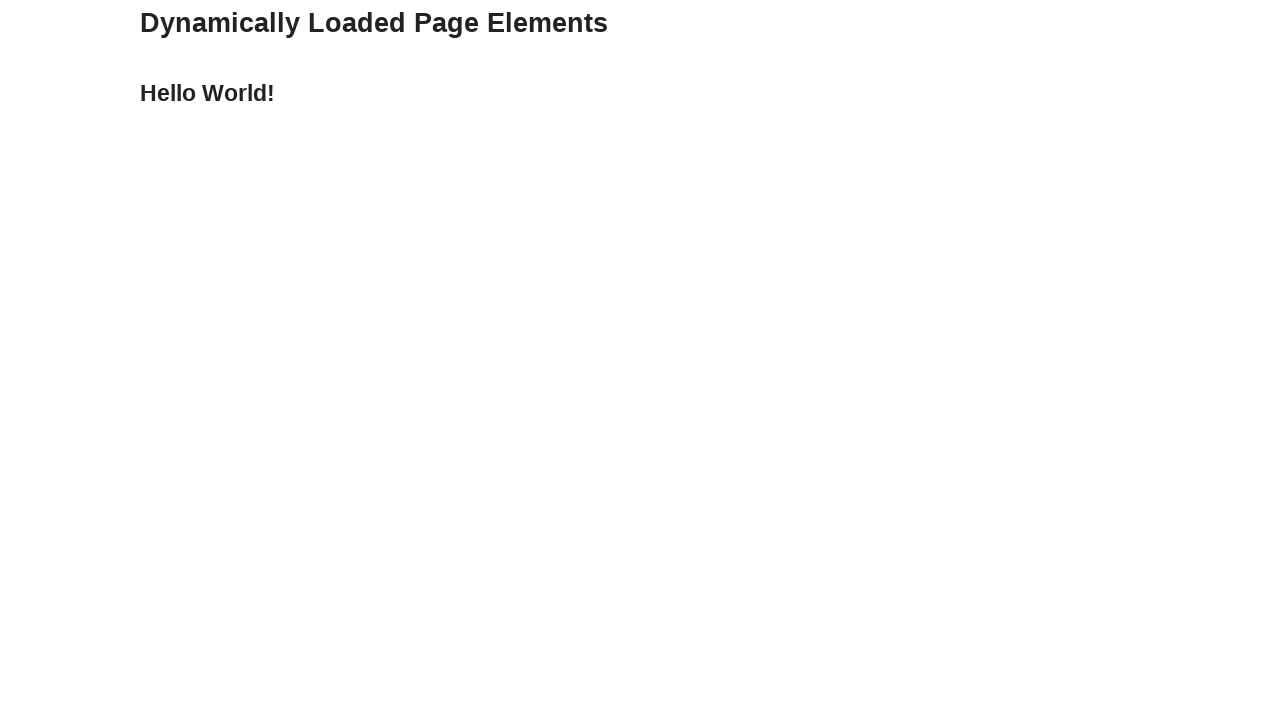

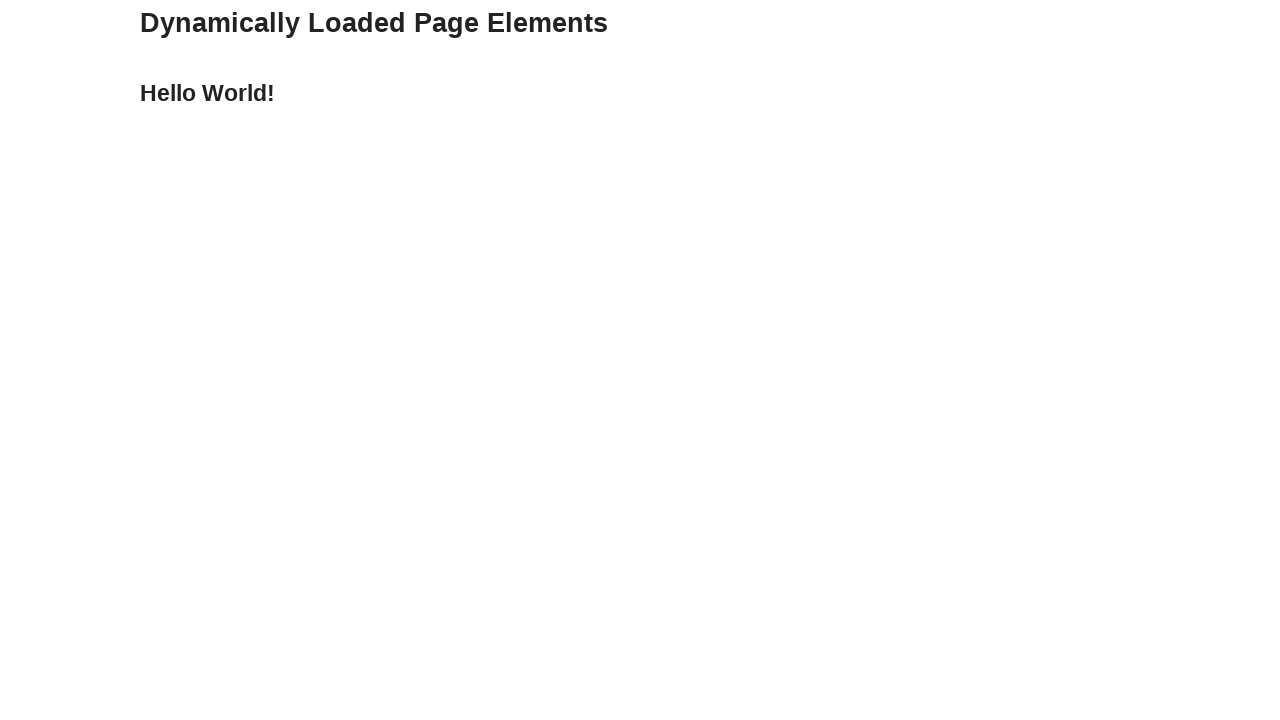